Tests addition of two positive integers (2 + 3 = 5) using the calculator

Starting URL: https://testsheepnz.github.io/BasicCalculator

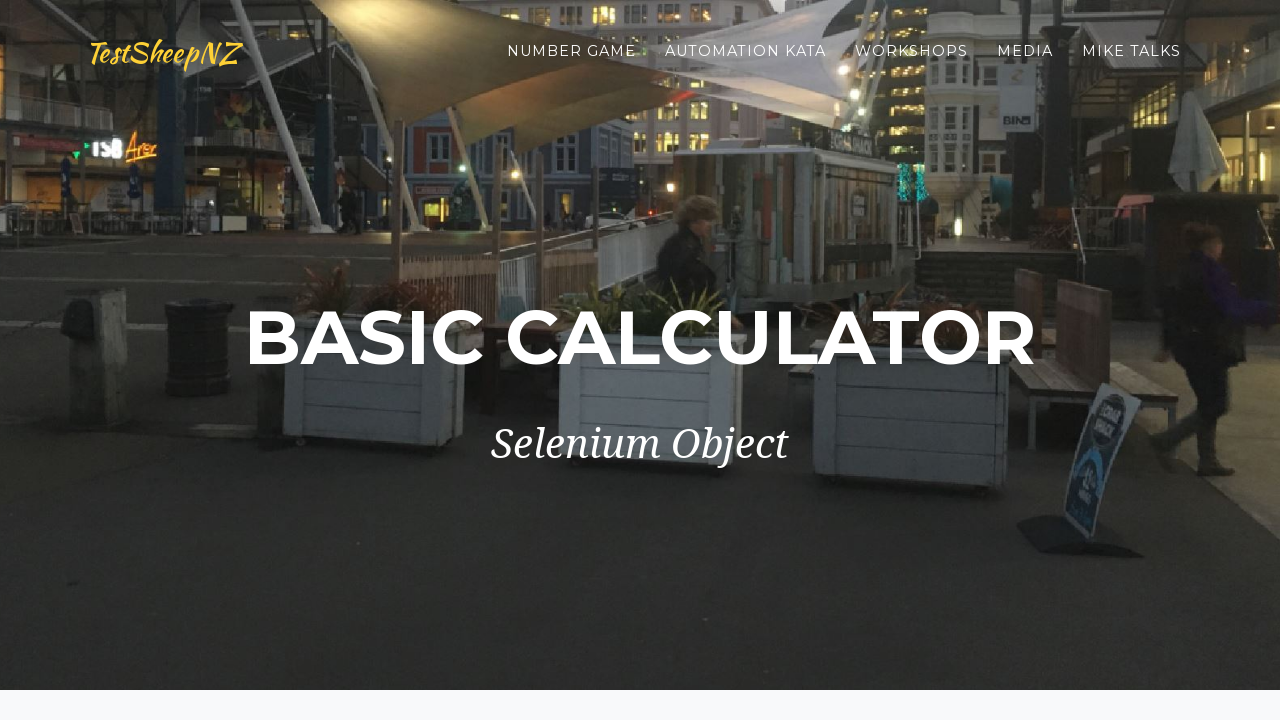

Selected build version 3 on #selectBuild
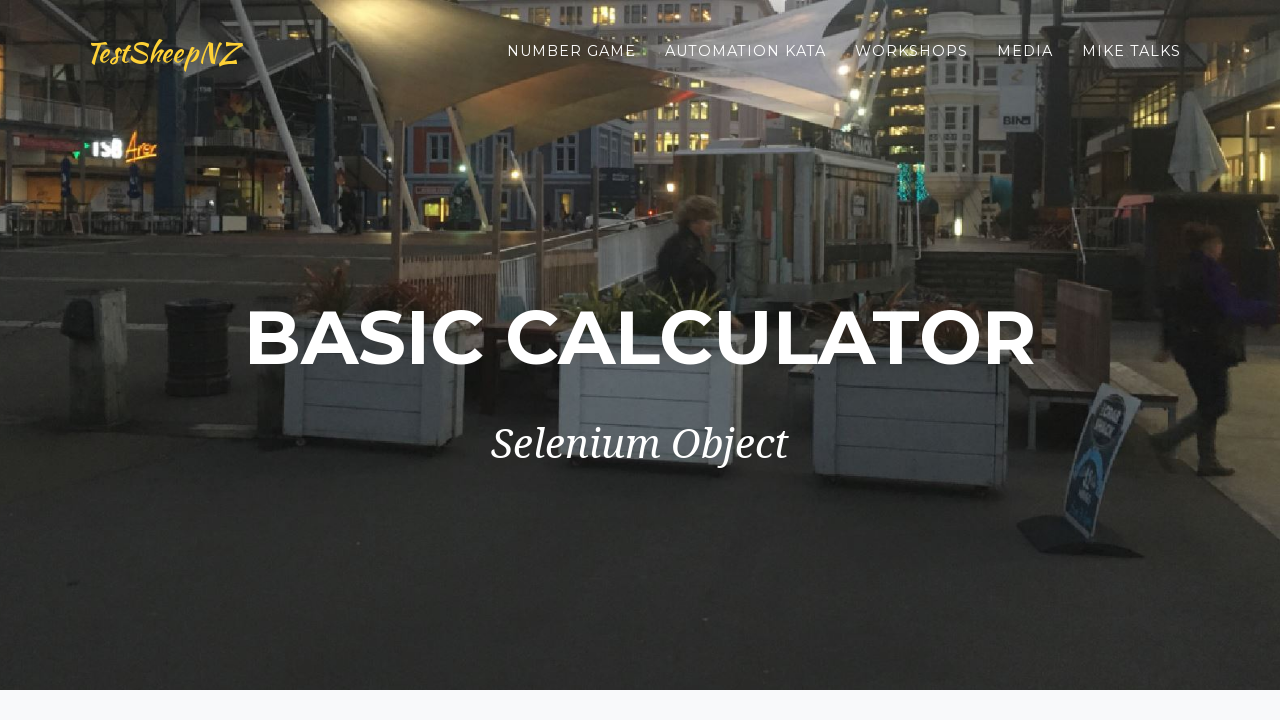

Entered first number: 2 on #number1Field
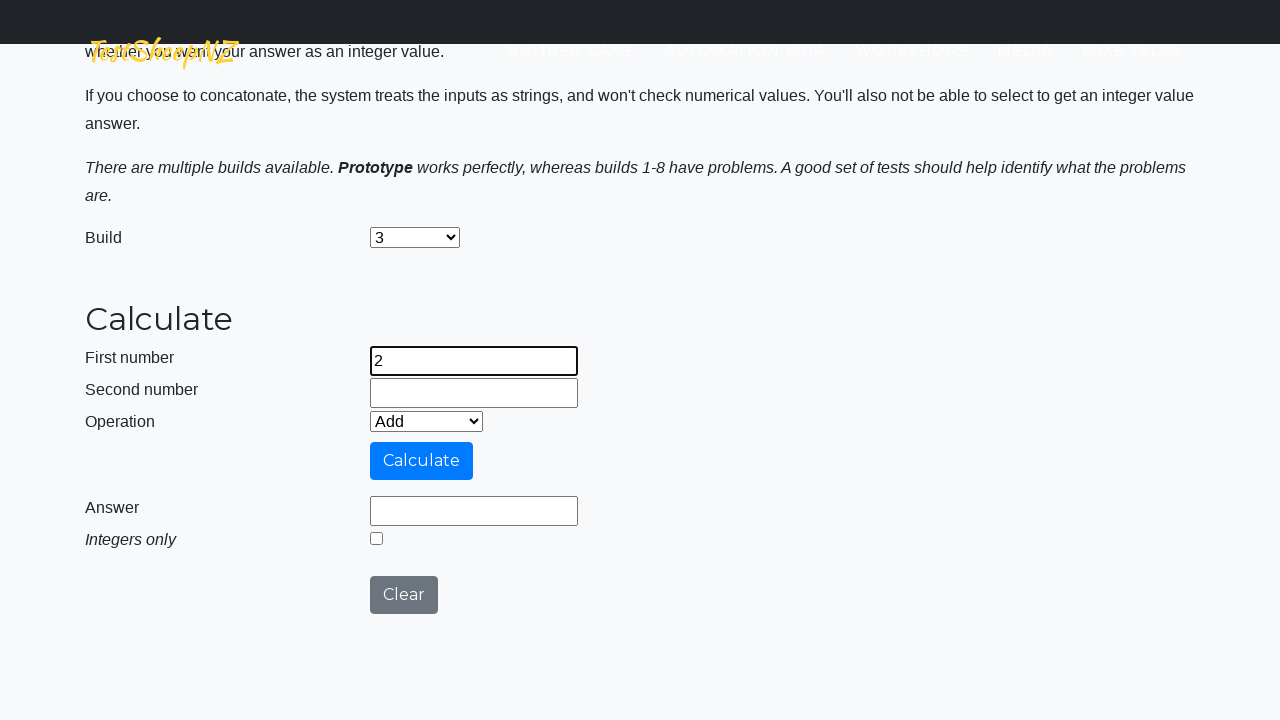

Entered second number: 3 on #number2Field
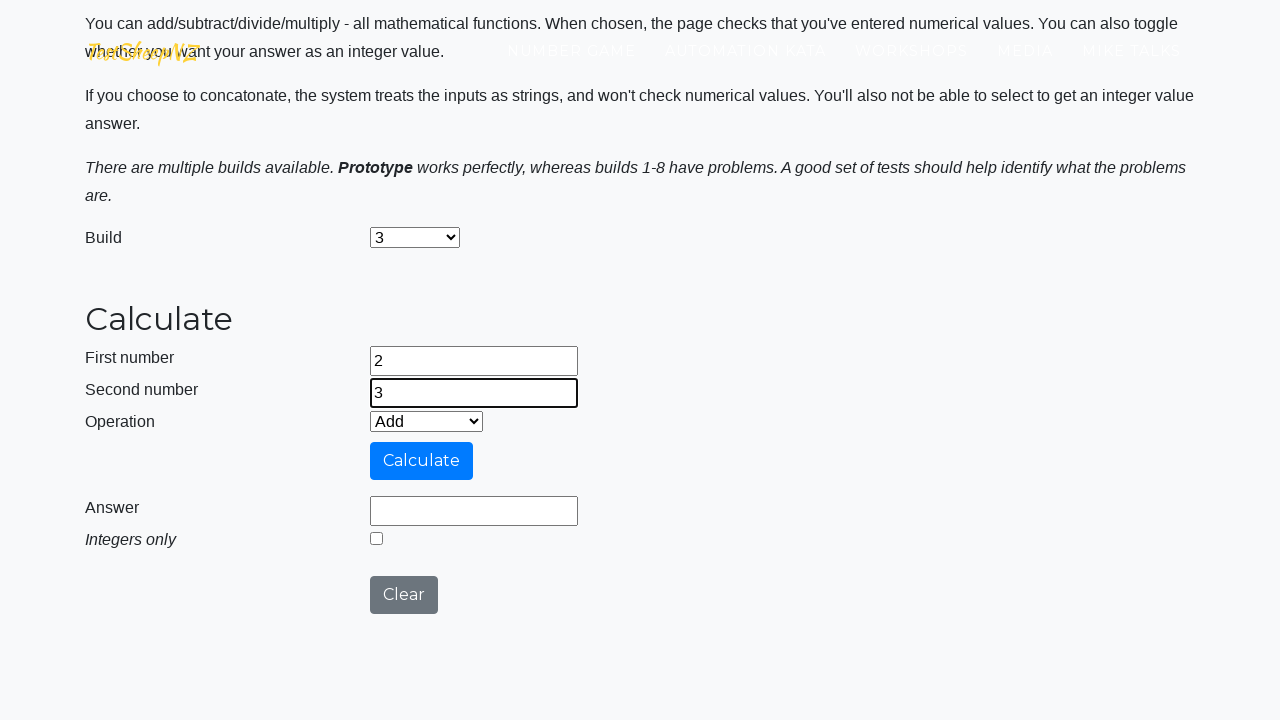

Selected Add operation on #selectOperationDropdown
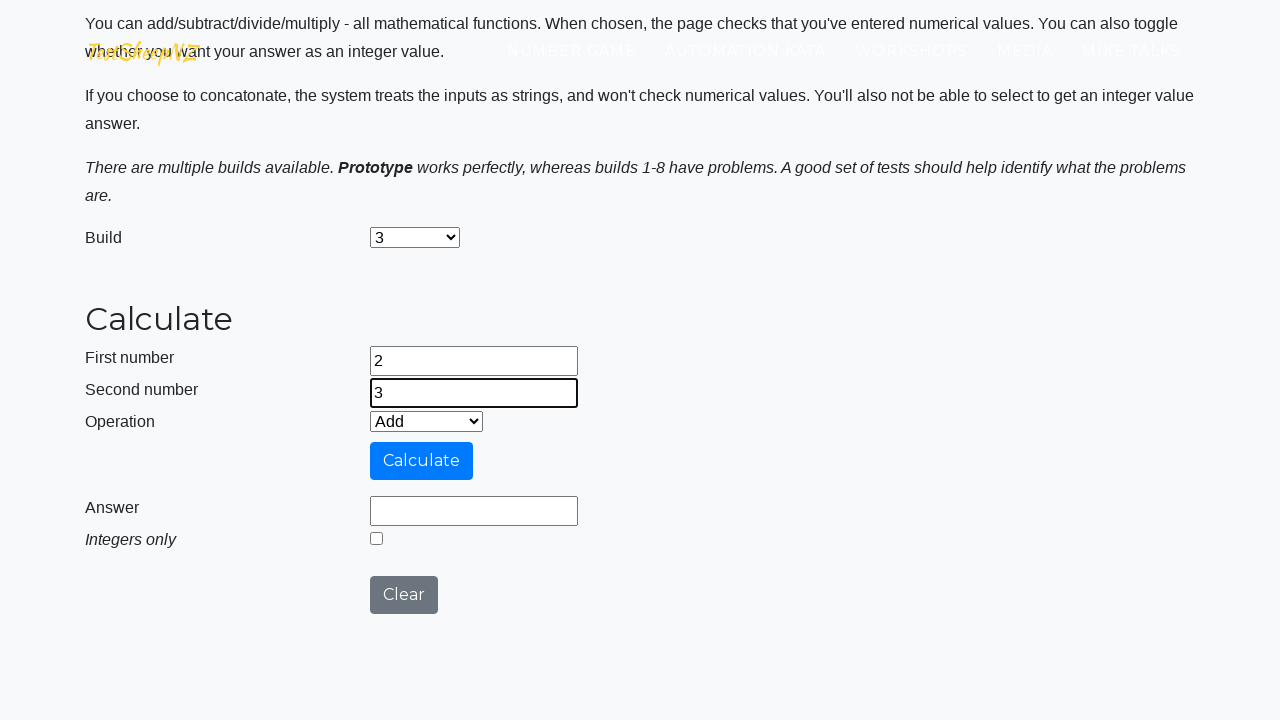

Clicked calculate button at (422, 461) on #calculateButton
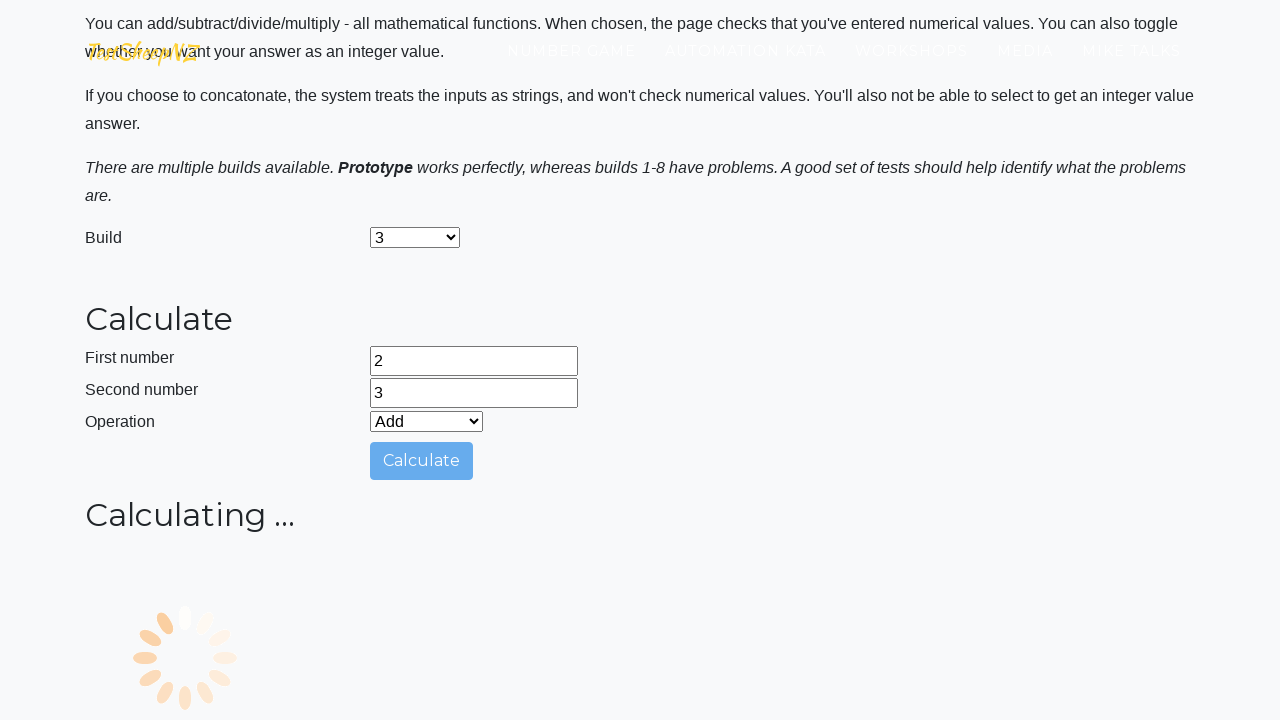

Verified result is 5 (2 + 3 = 5)
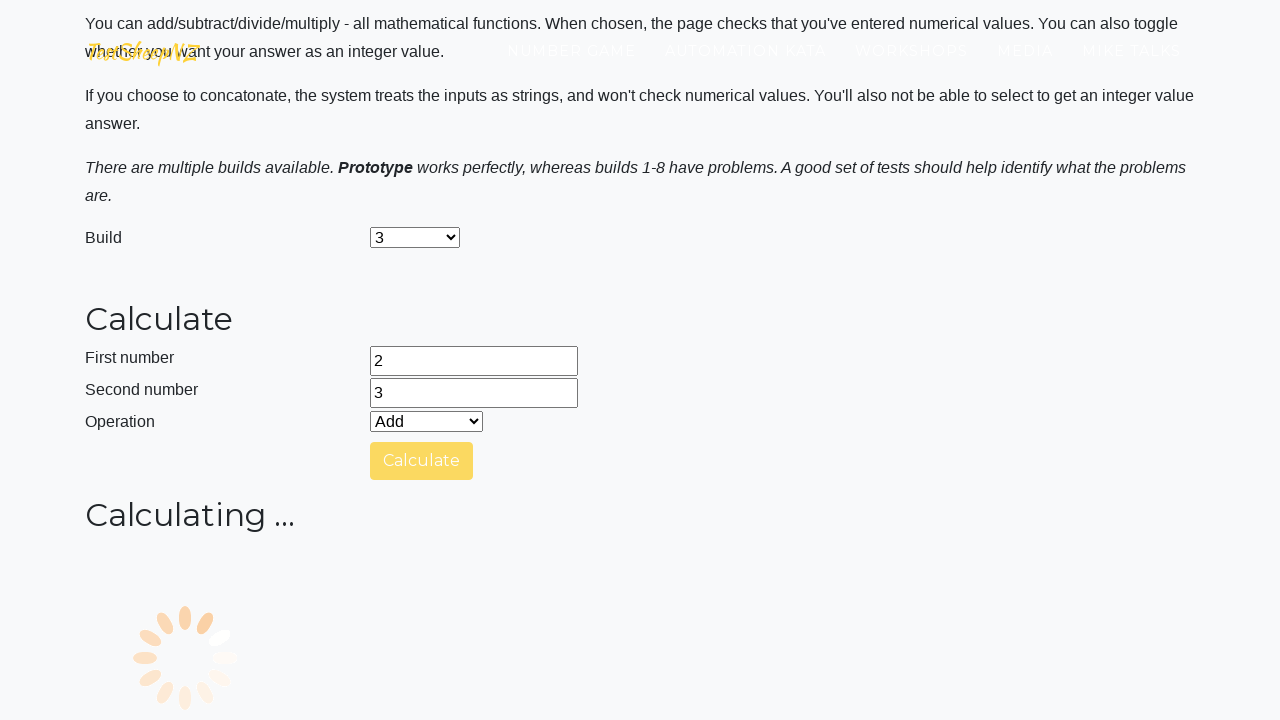

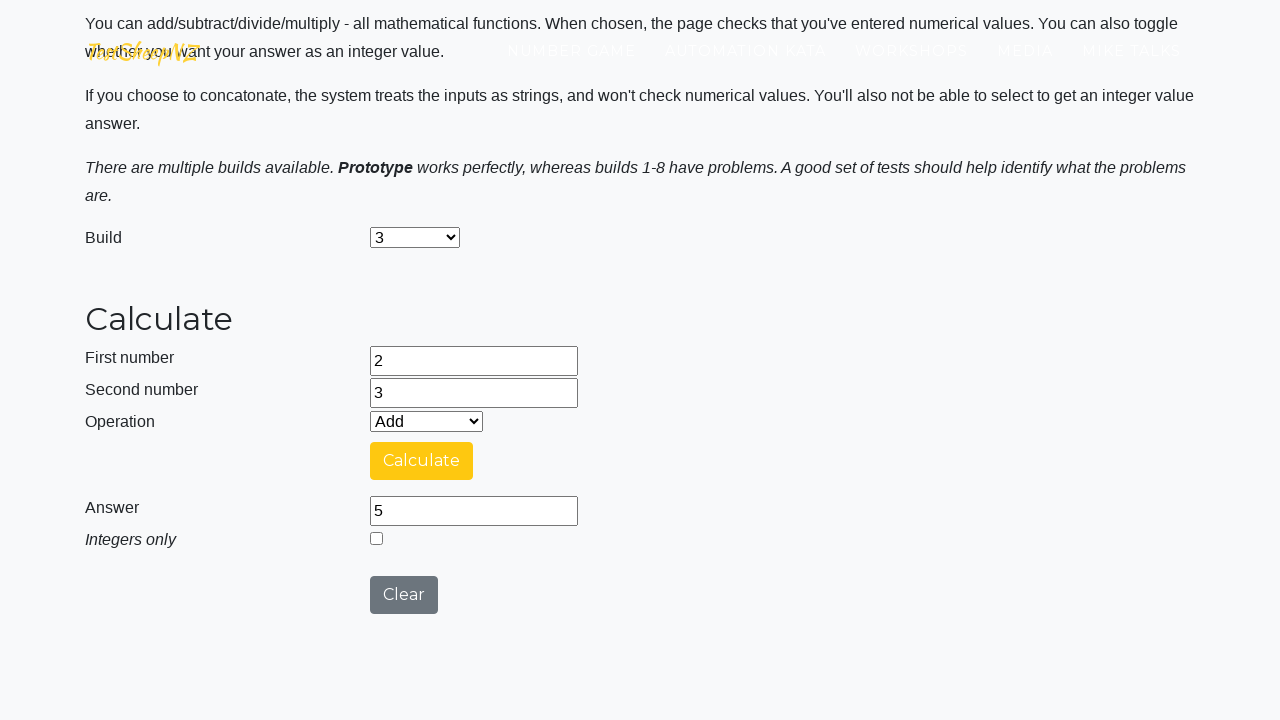